Tests selecting an option from a skills dropdown listbox by iterating through options and selecting "Android"

Starting URL: https://demo.automationtesting.in/Register.html

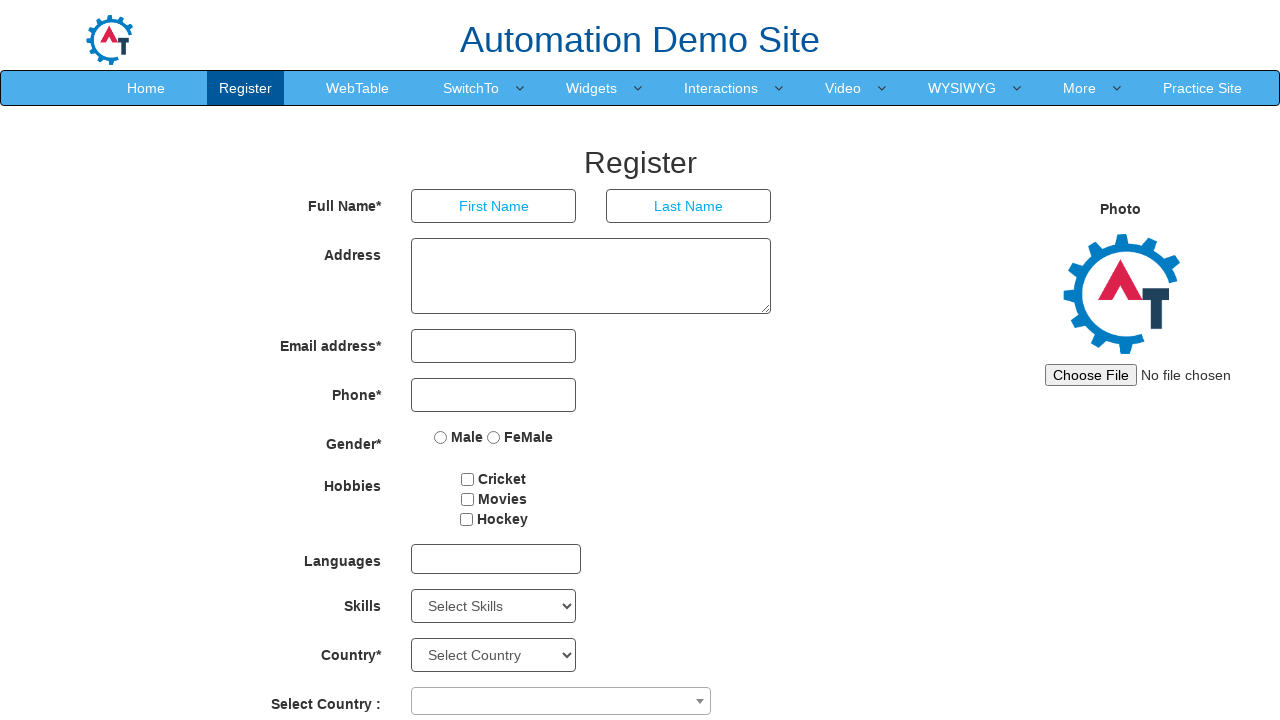

Skills dropdown element is visible
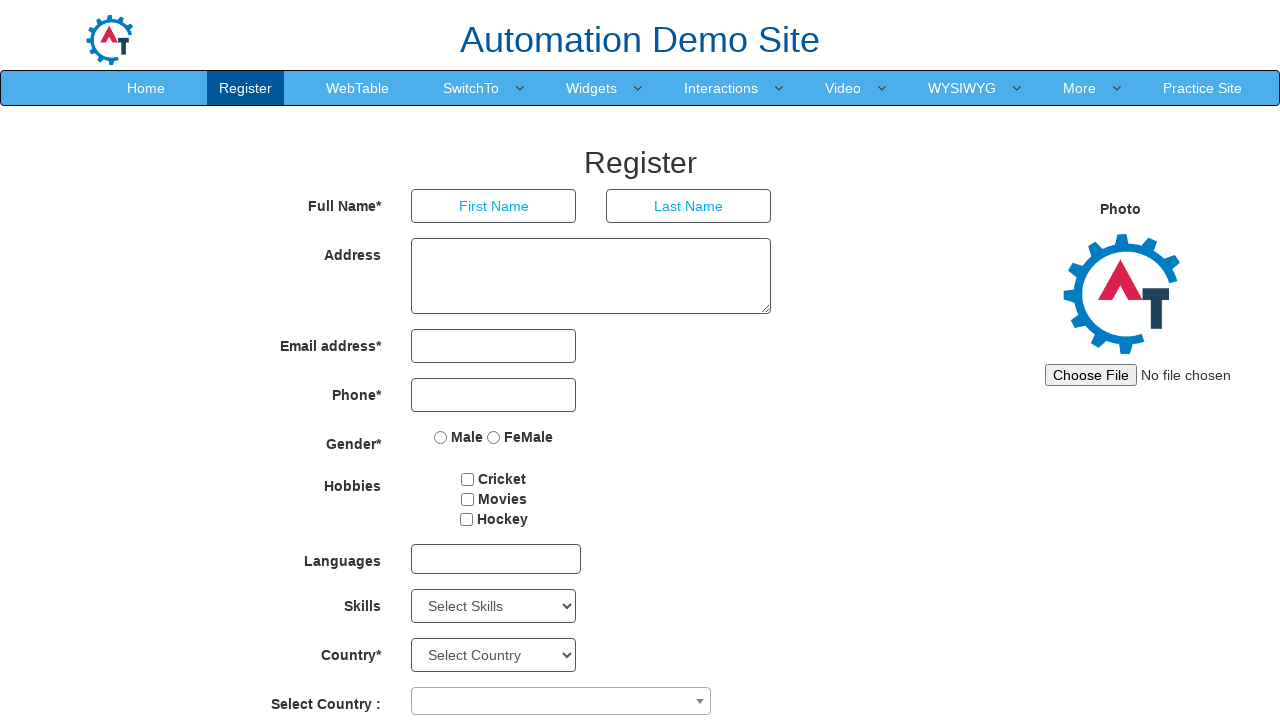

Selected 'Android' from skills dropdown listbox on #Skills
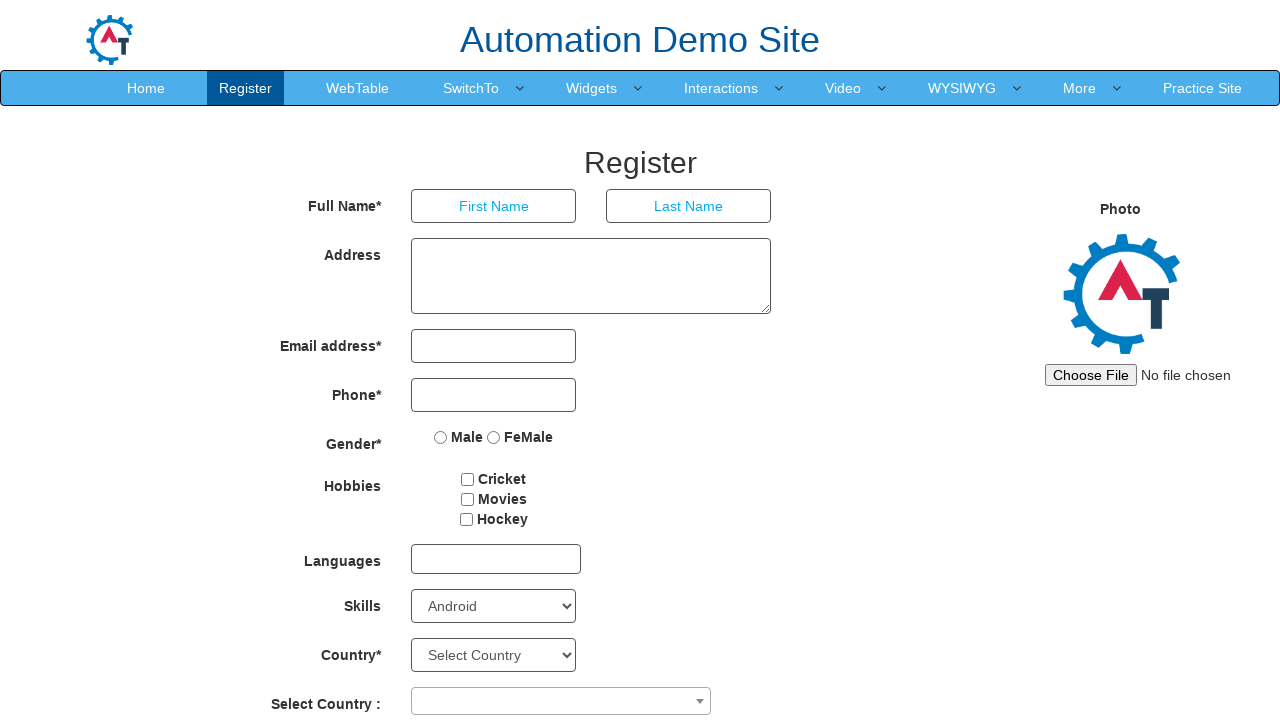

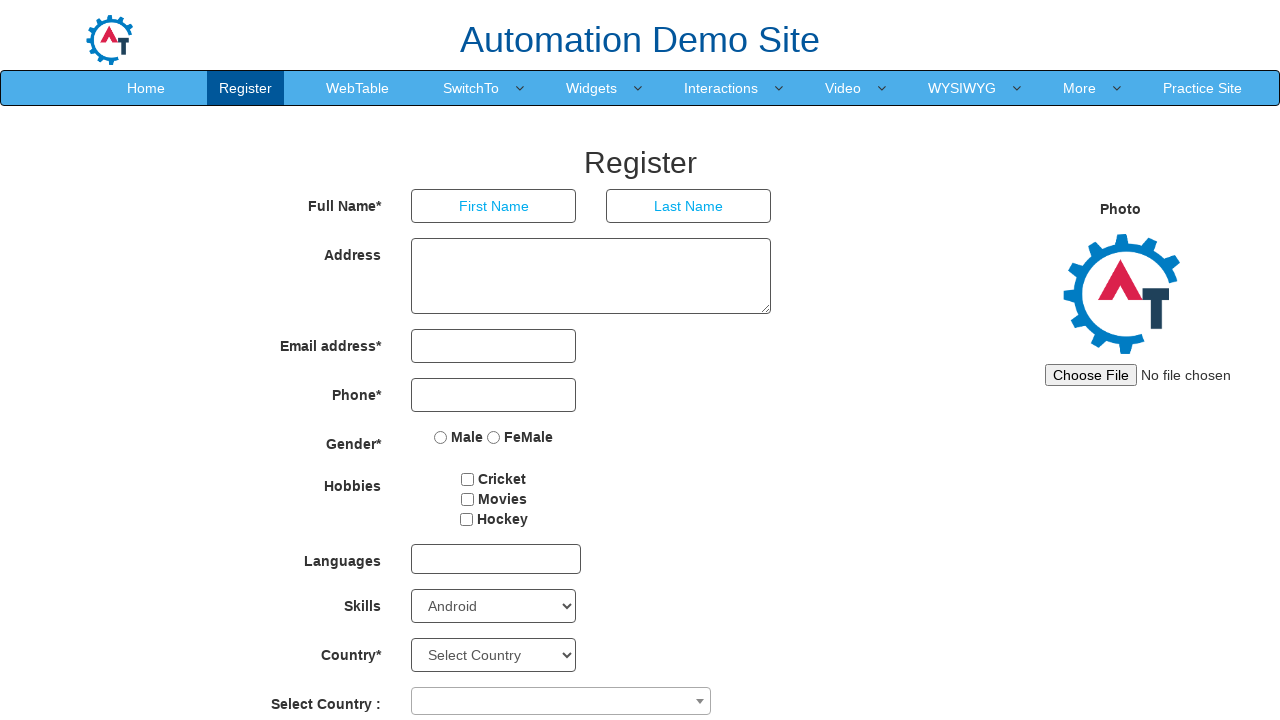